Tests dynamic loading functionality by clicking a start button and verifying that "Hello World!" text appears after loading

Starting URL: http://the-internet.herokuapp.com/dynamic_loading/2

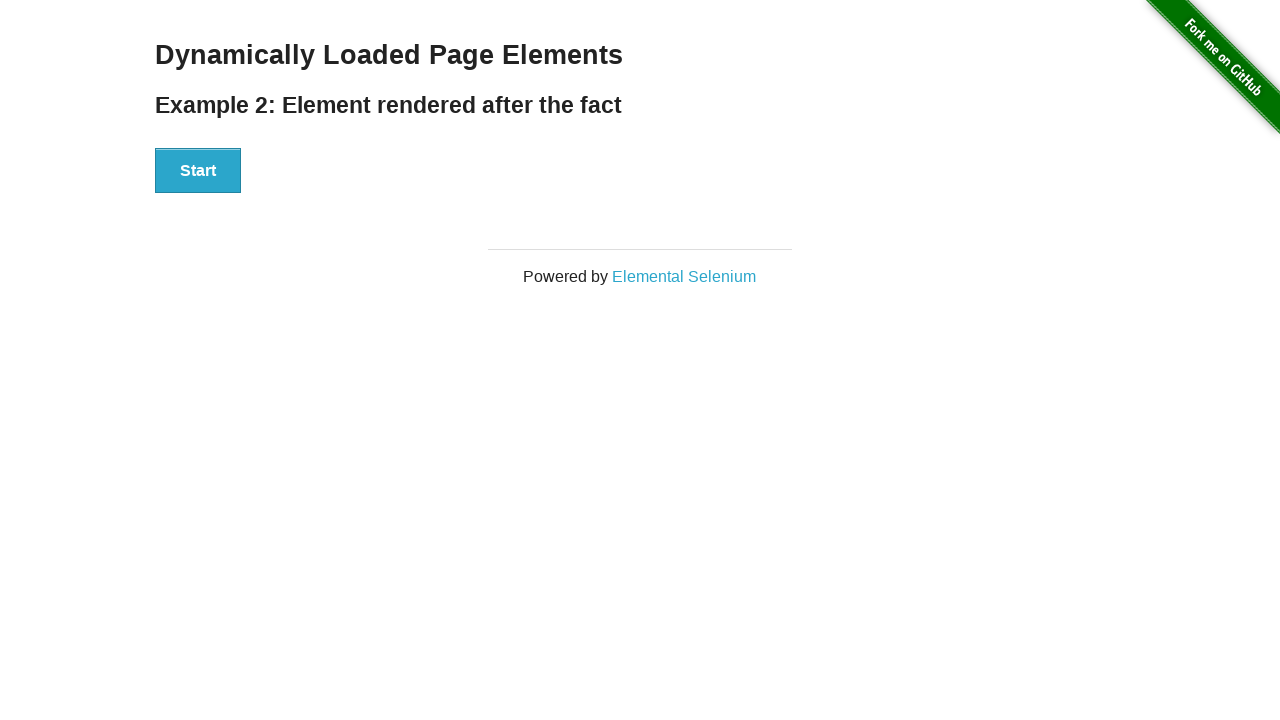

Navigated to dynamic loading page
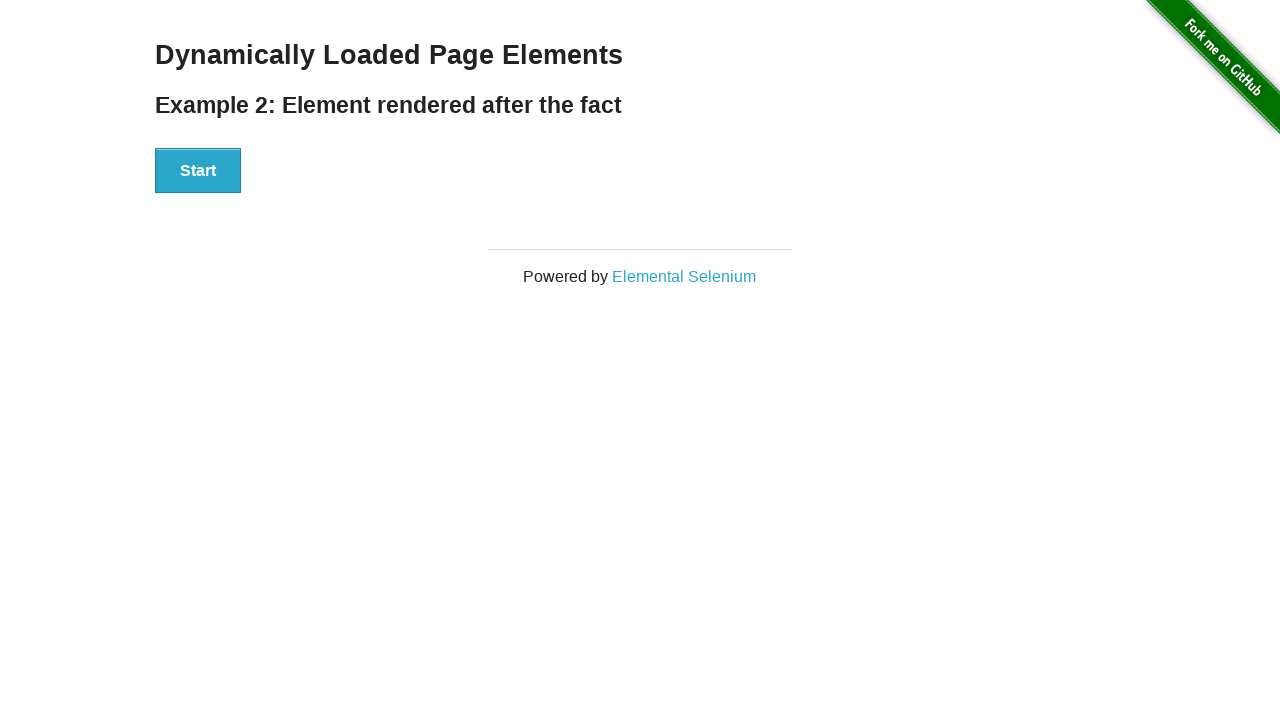

Clicked Start button to trigger dynamic loading at (198, 171) on xpath=//button[text()='Start']
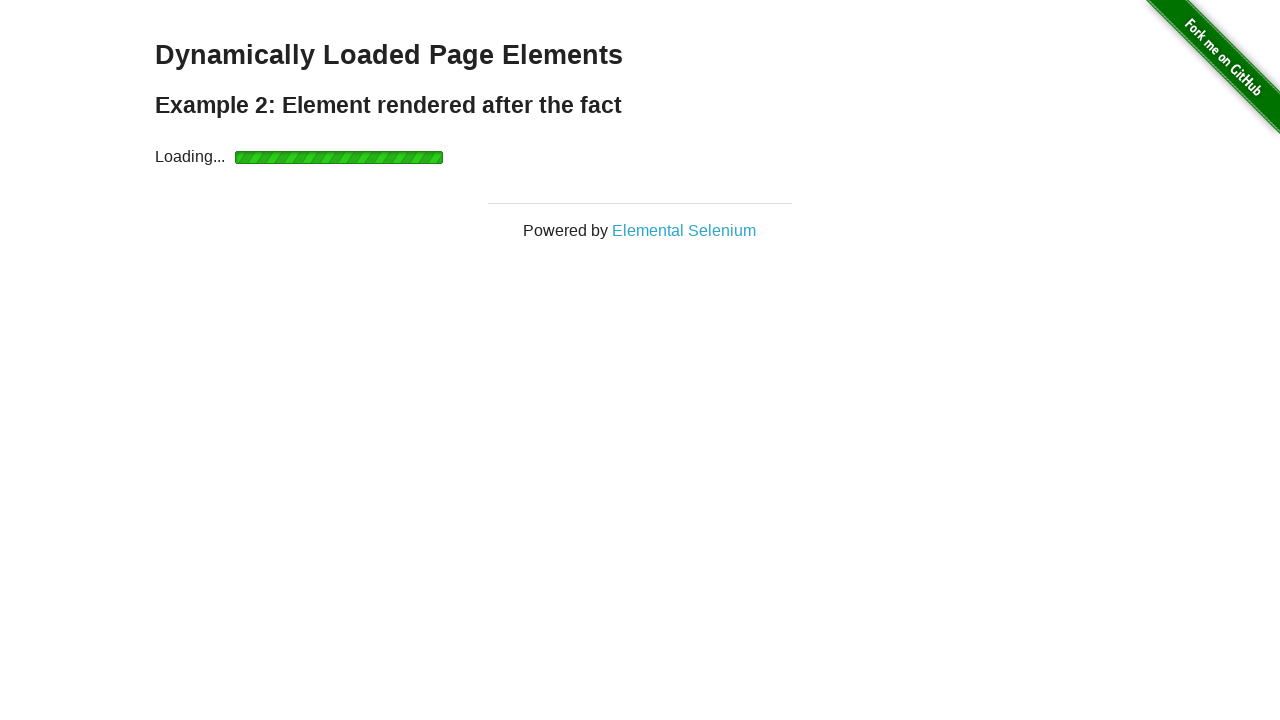

Waited for 'Hello World!' text to appear
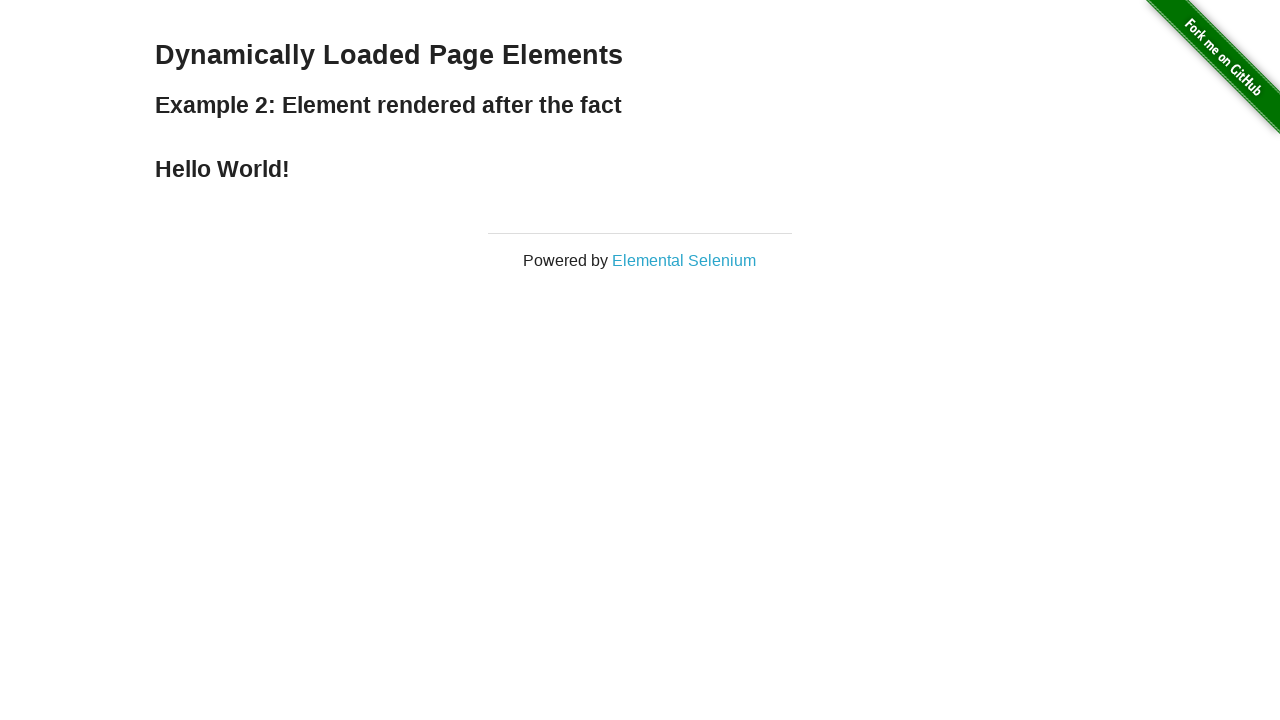

Verified that 'Hello World!' text is displayed
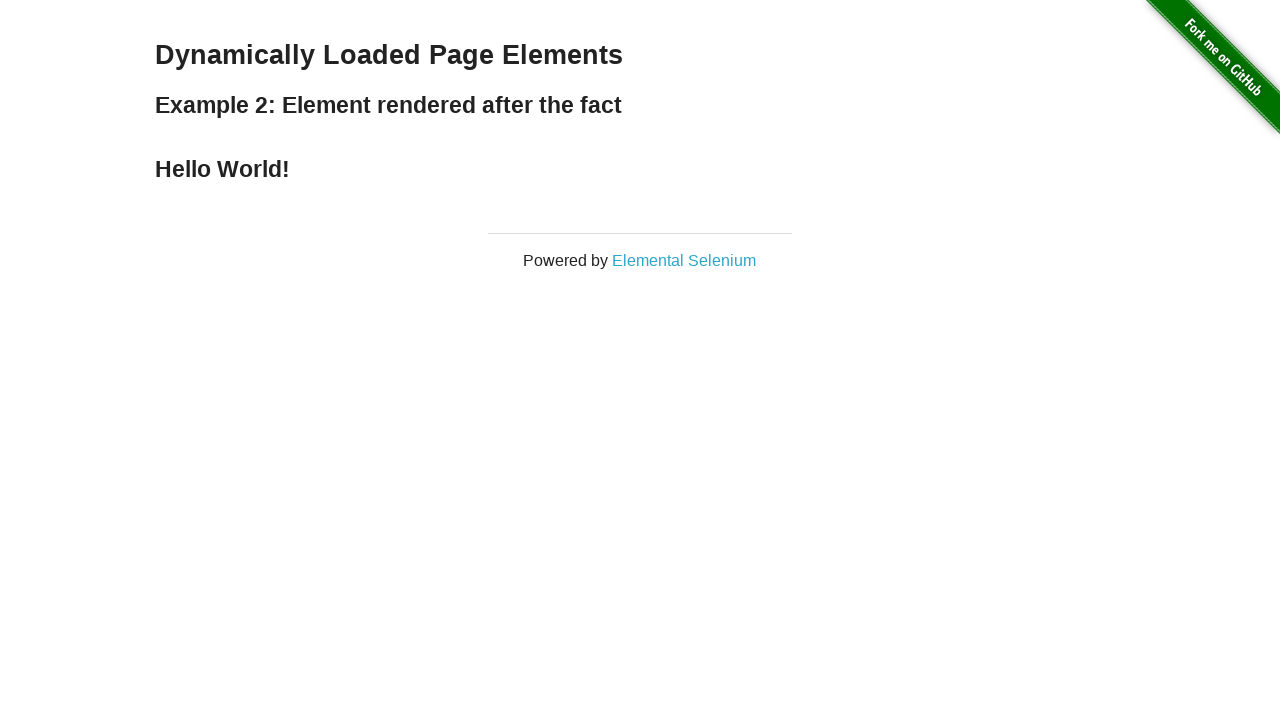

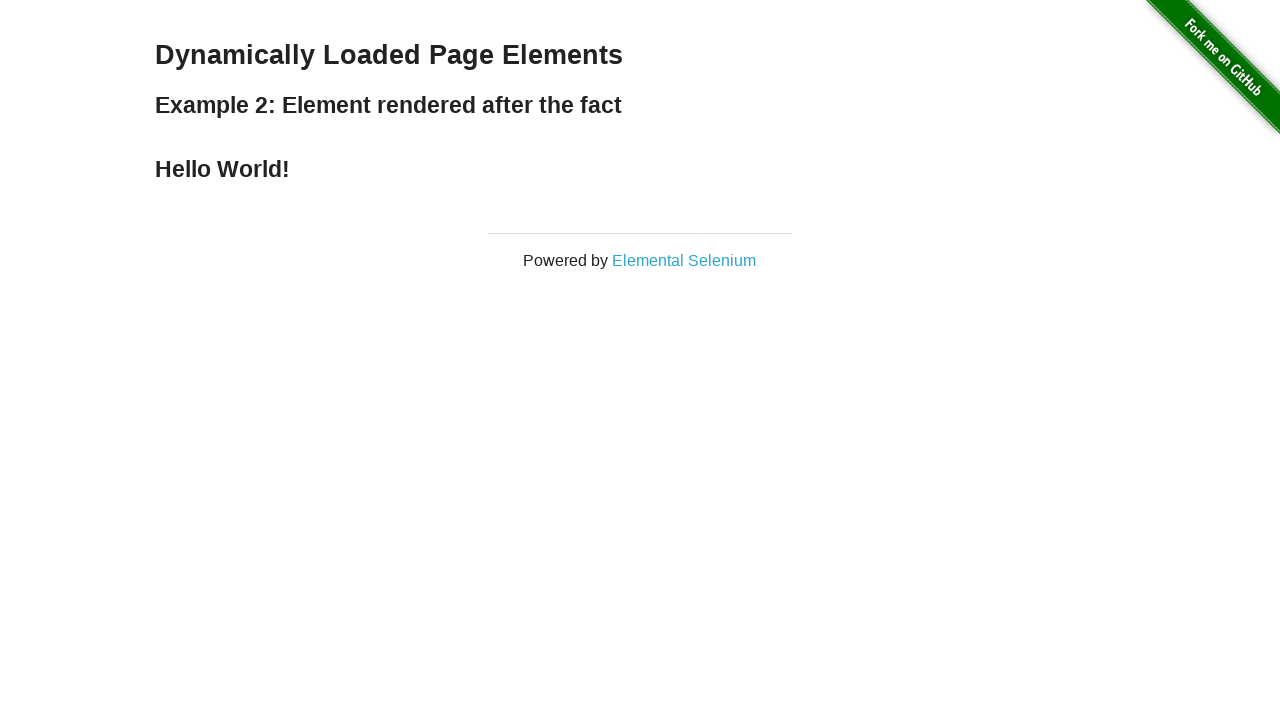